Navigates to testuj.pl and retrieves the page title

Starting URL: https://testuj.pl/

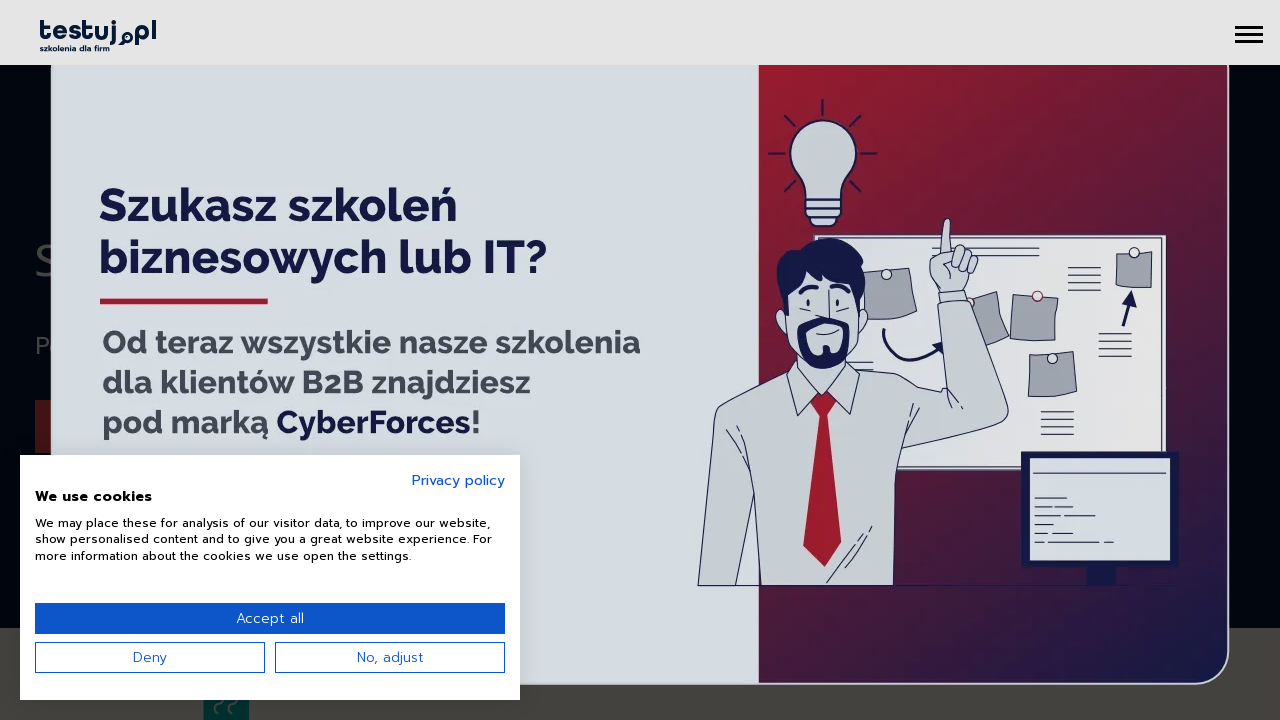

Retrieved page title from testuj.pl
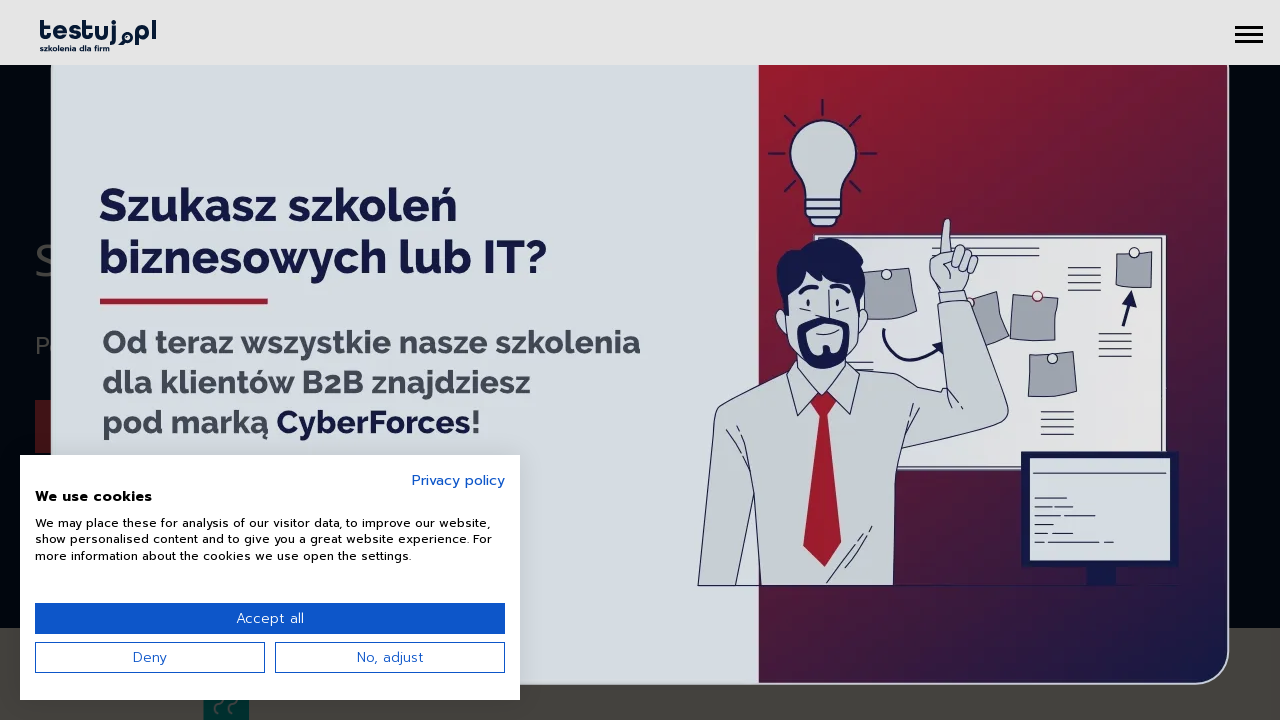

Printed page title to console
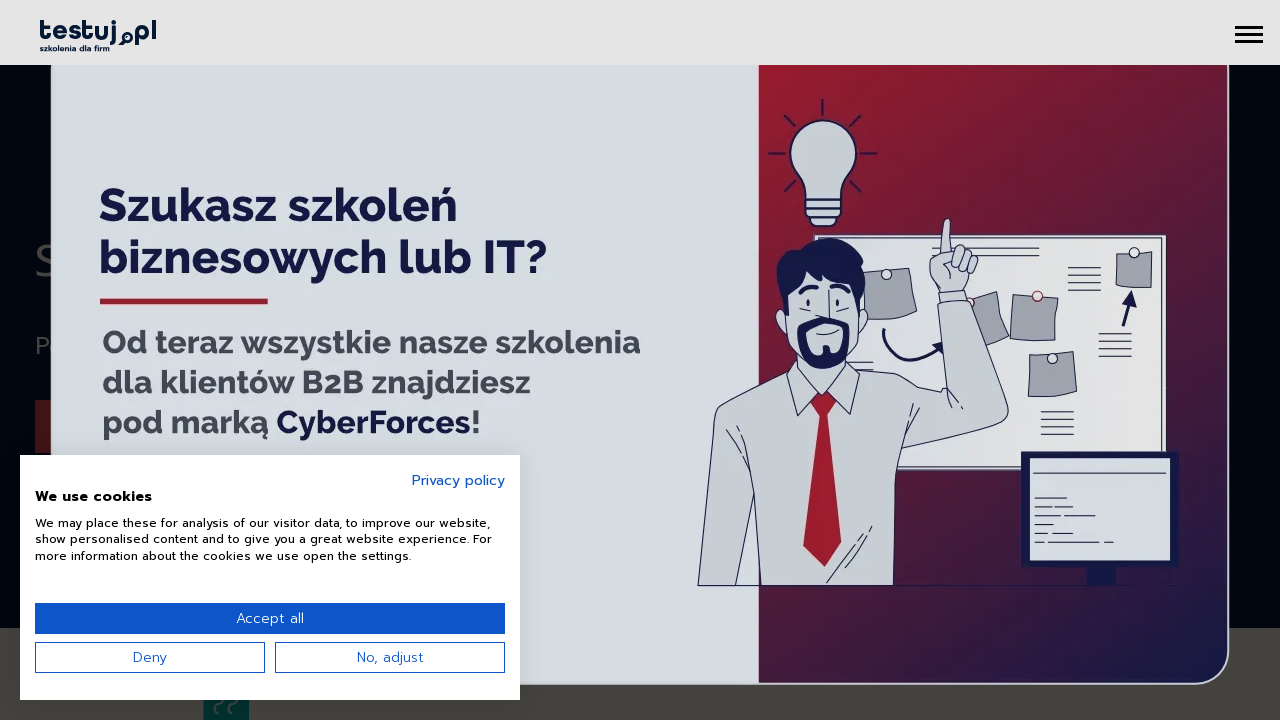

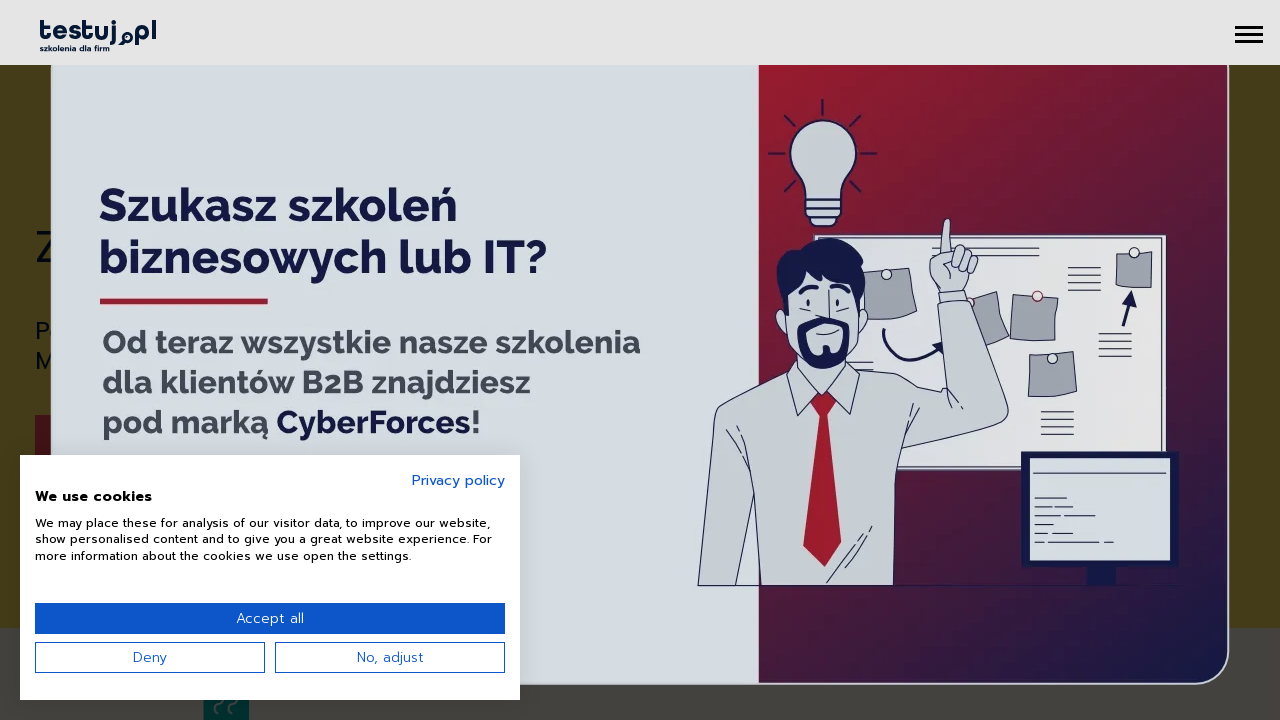